Verifies that the books list page displays at least one row of book information

Starting URL: https://library-app.firebaseapp.com/books

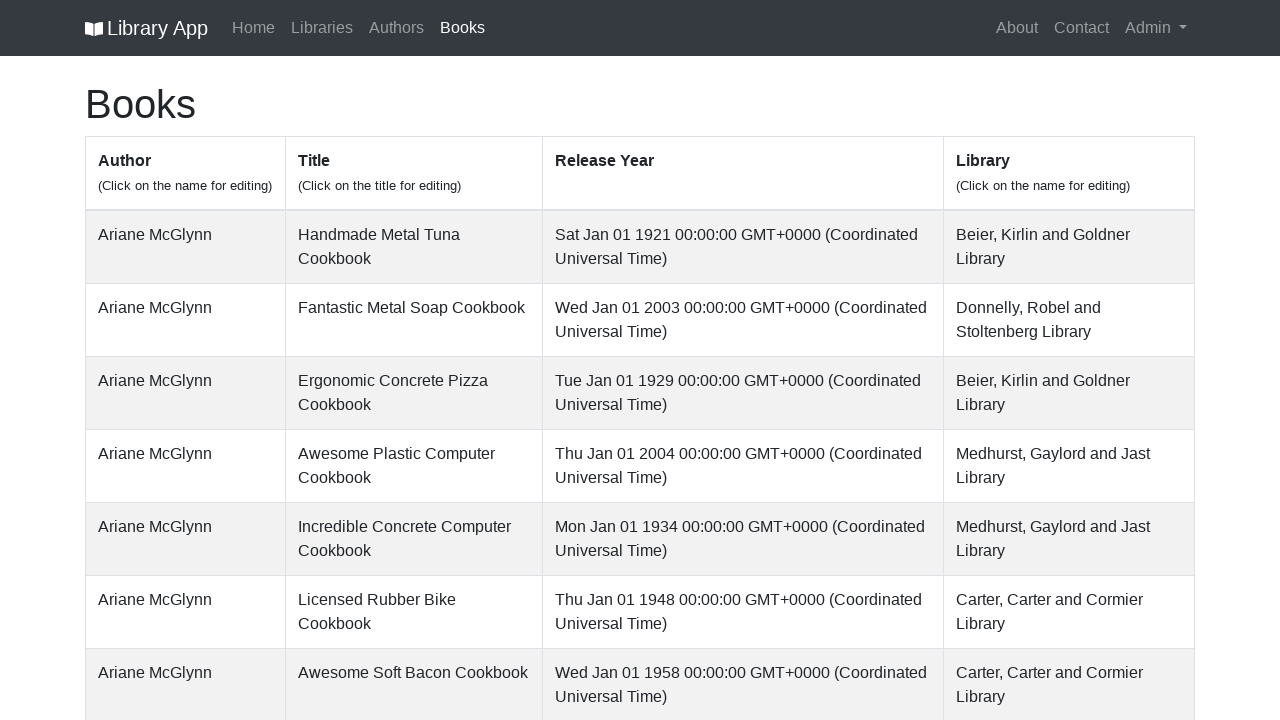

Navigated to Books list page
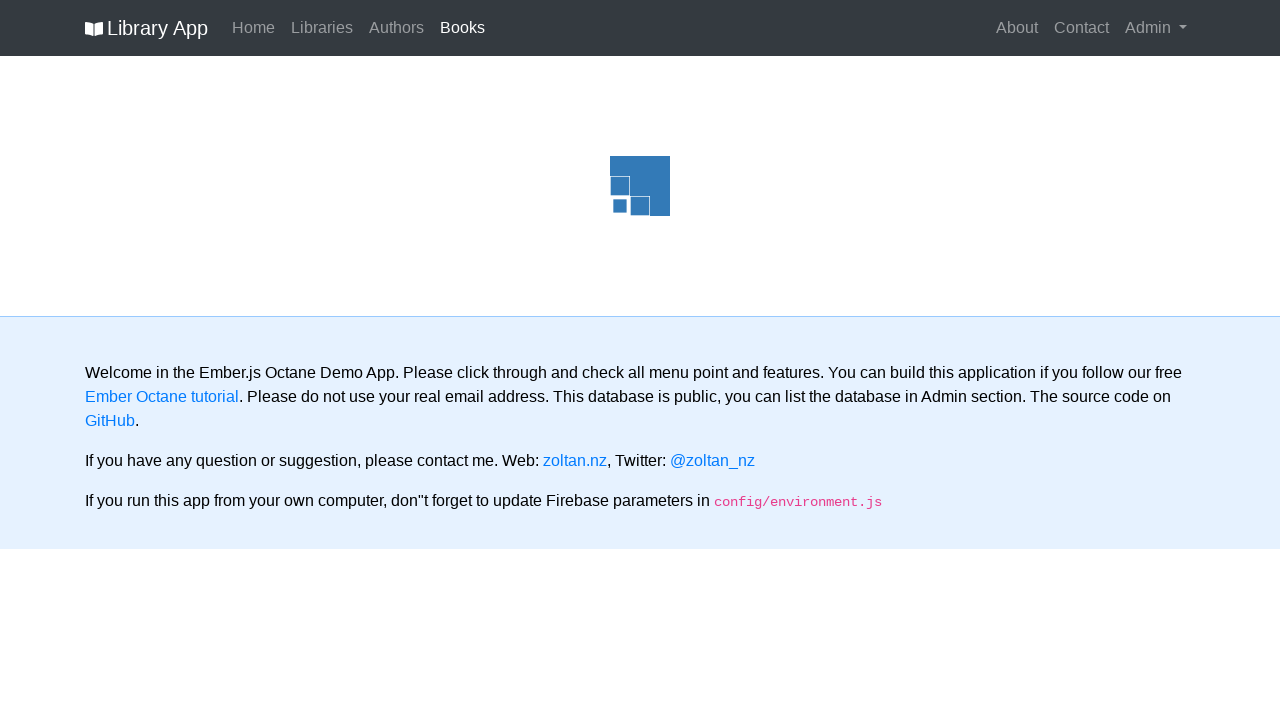

Book information rows loaded and became visible
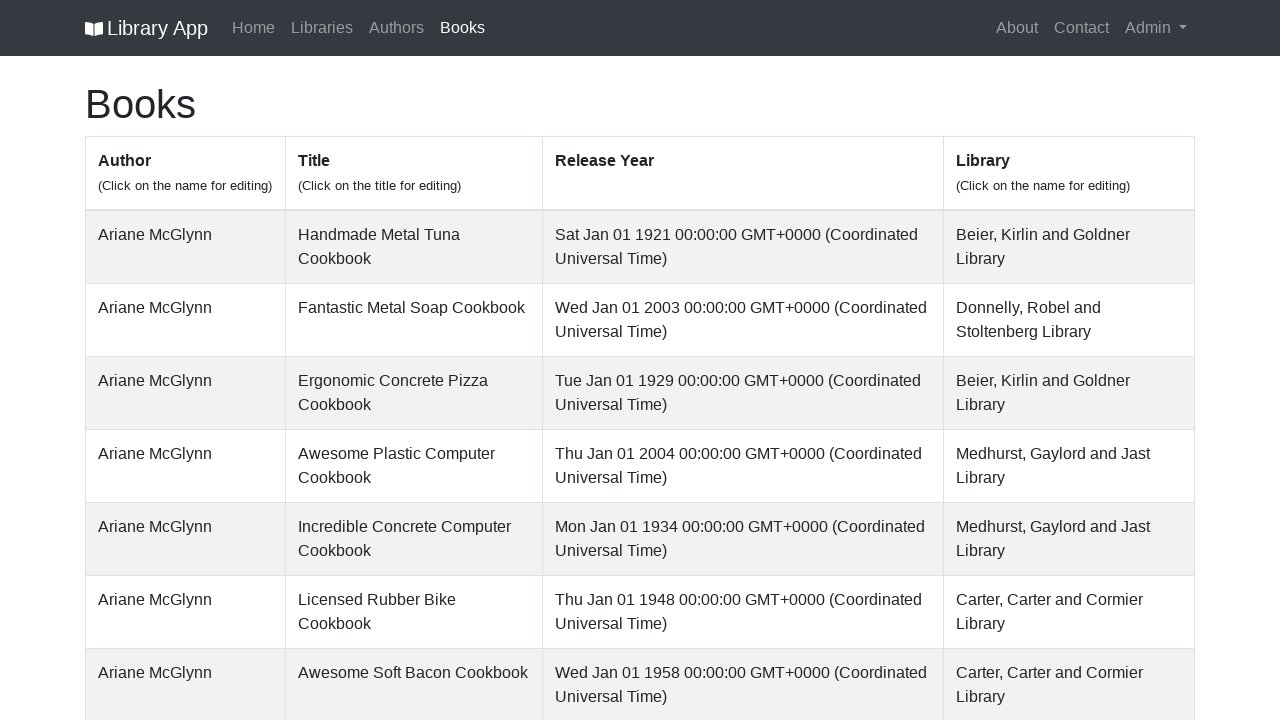

Located 30 book row(s) on the page
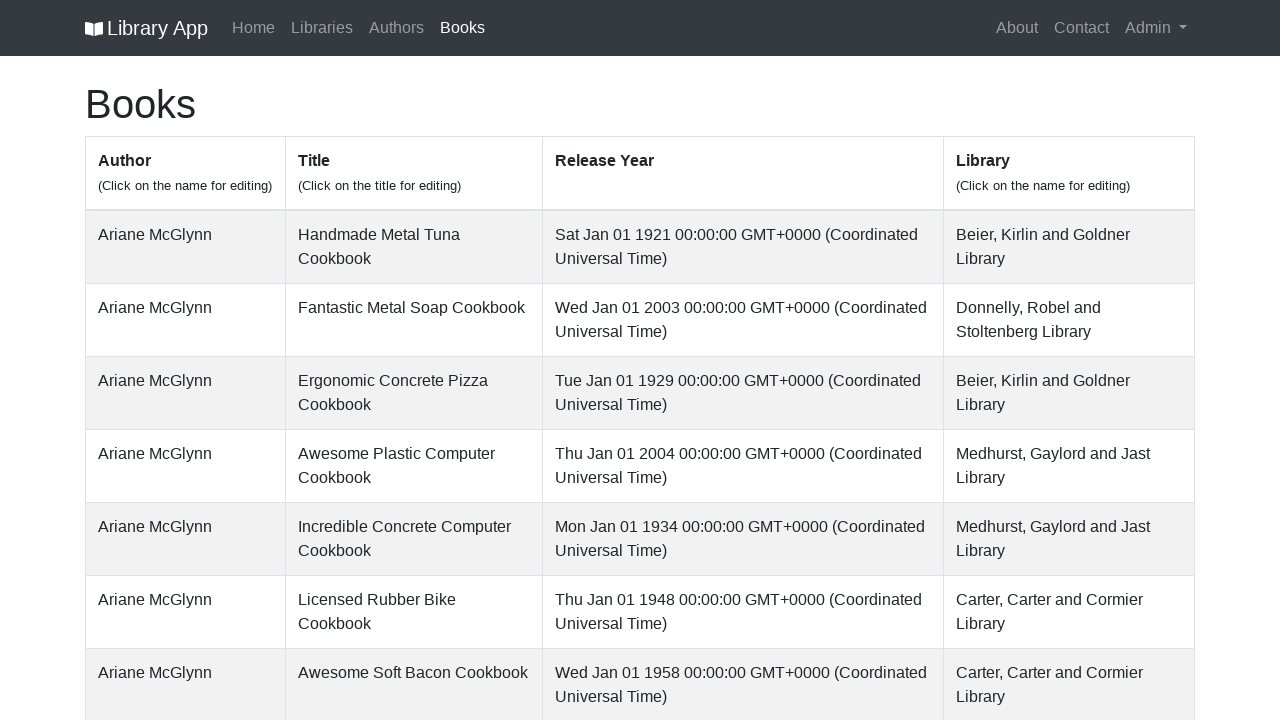

Verified that at least one book row is displayed
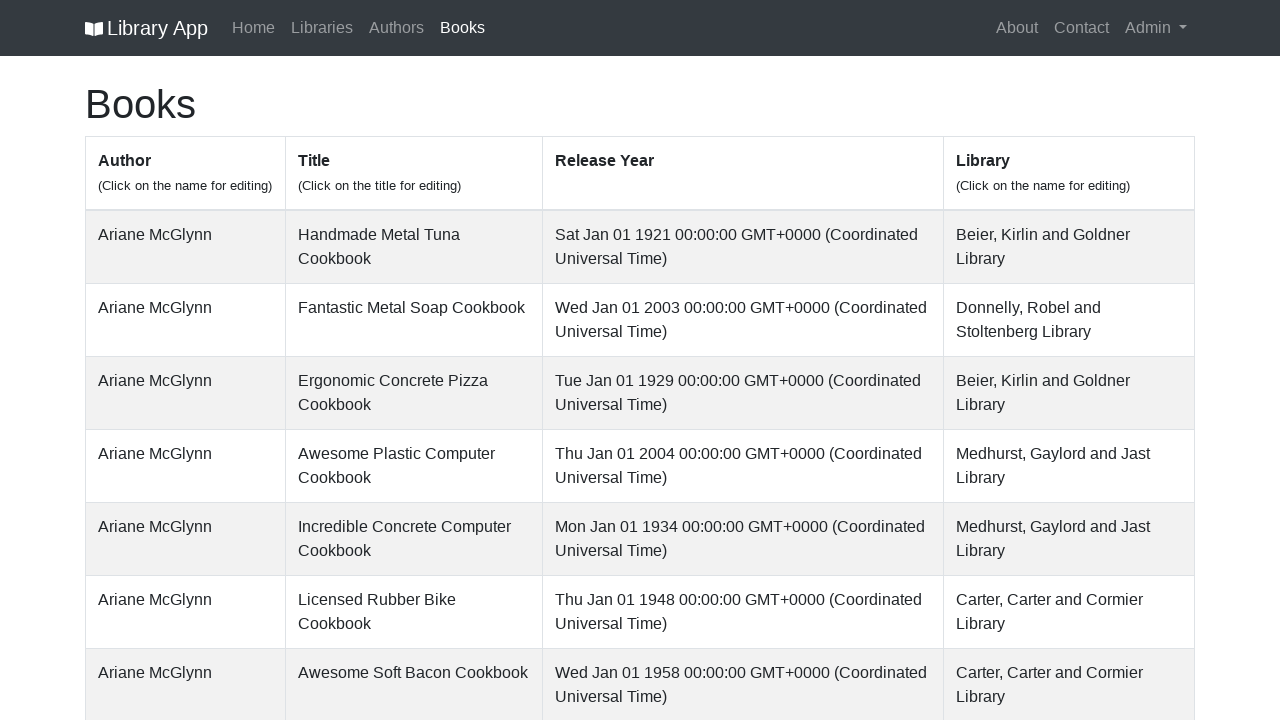

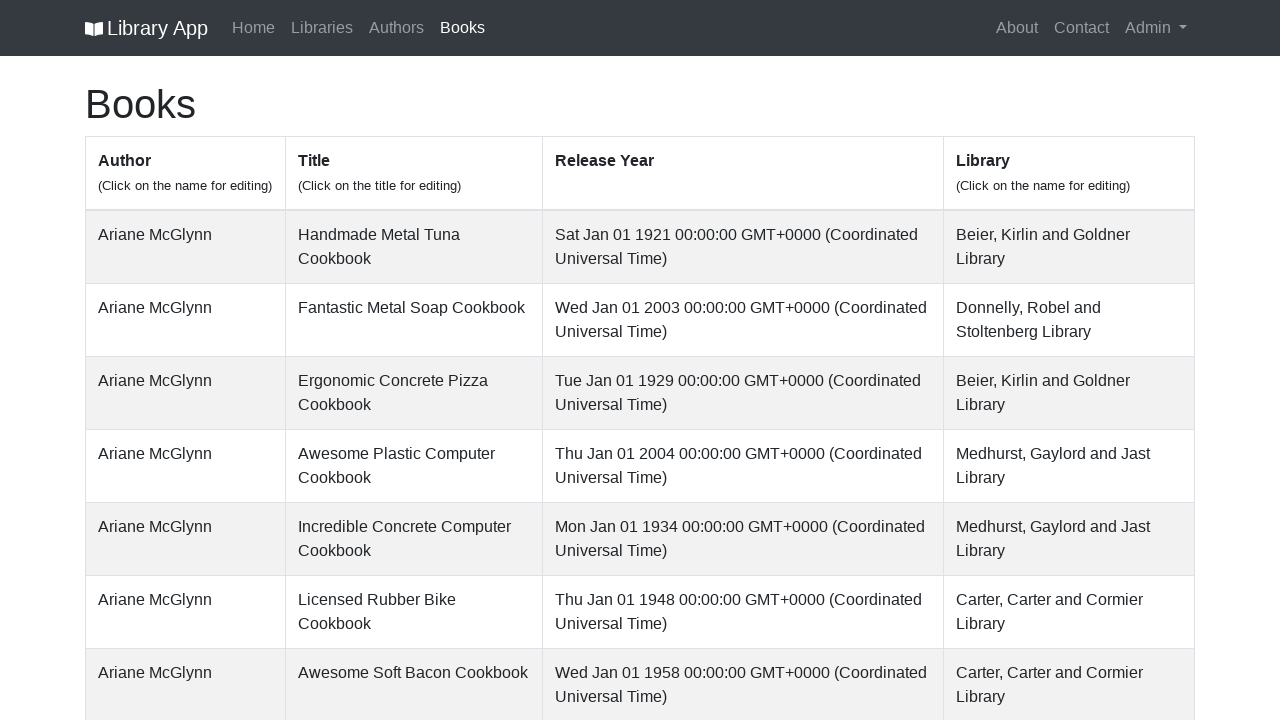